Tests opening a new browser window using Selenium 4's new_window feature, navigating to different pages in each window, and verifying that two windows are open.

Starting URL: https://the-internet.herokuapp.com

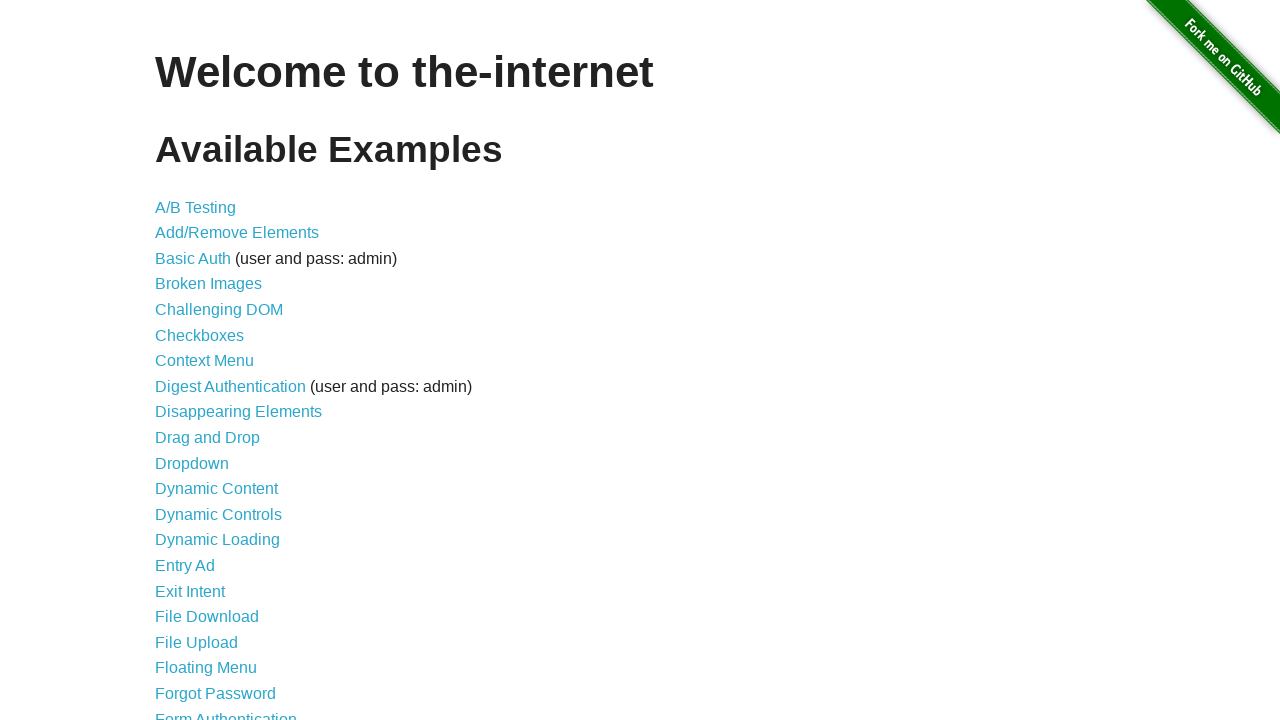

Opened a new browser window
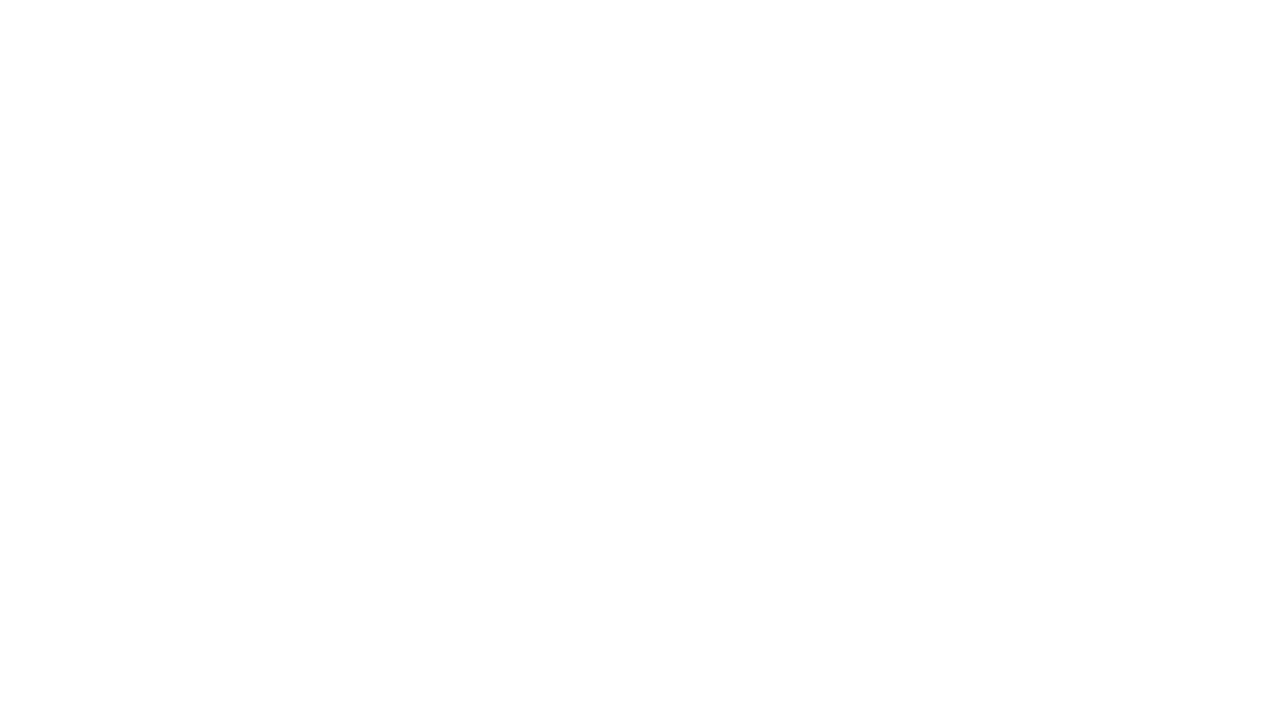

Navigated to typos page in new window
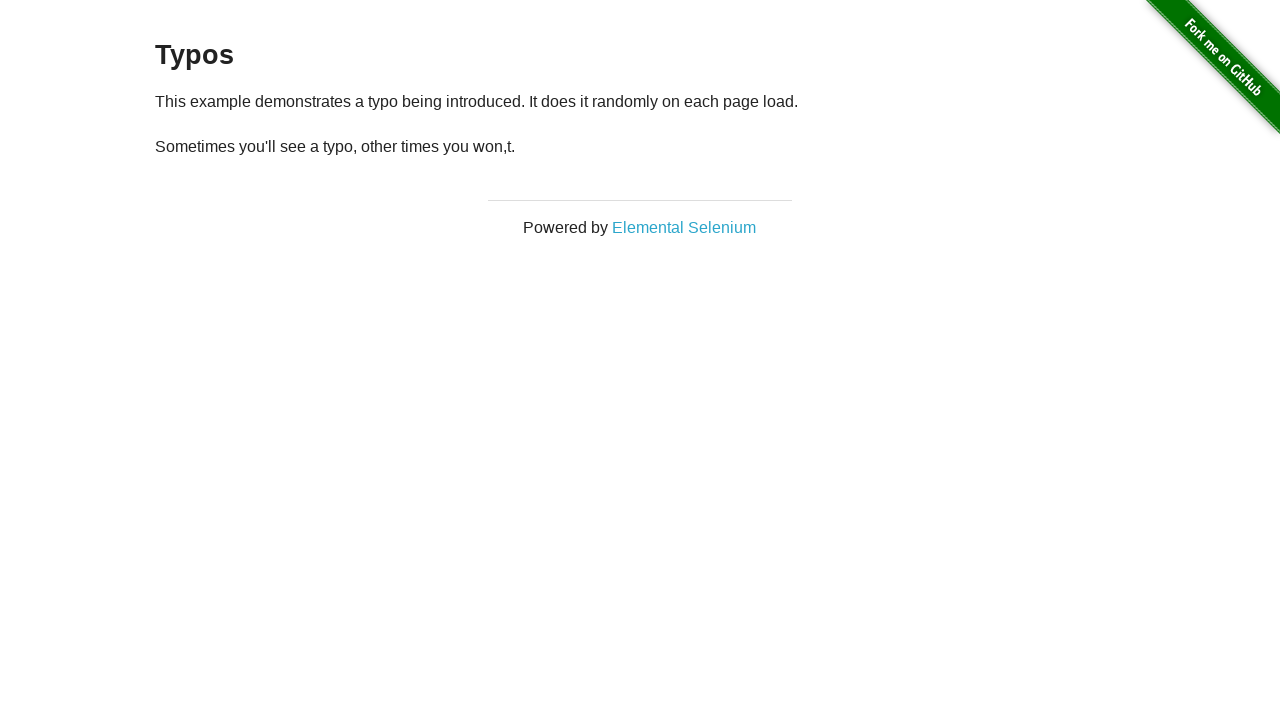

Waited for page to load (domcontentloaded)
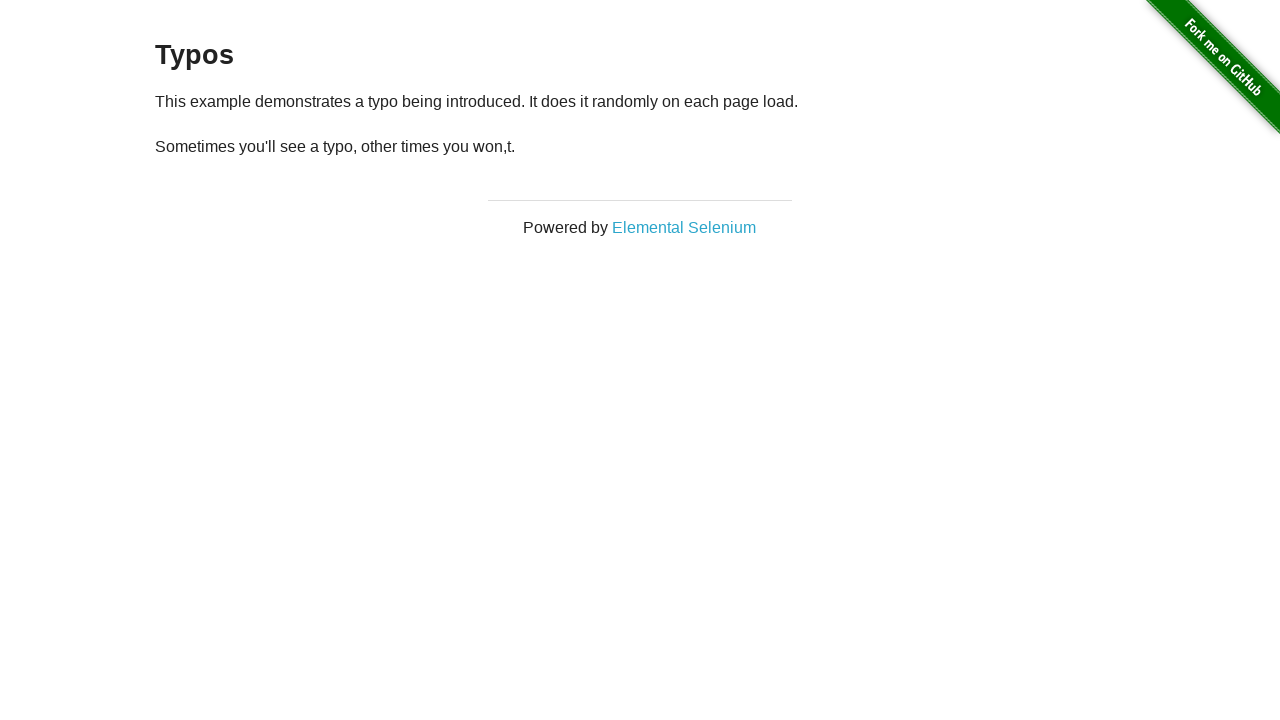

Verified 2 windows are open (found 2)
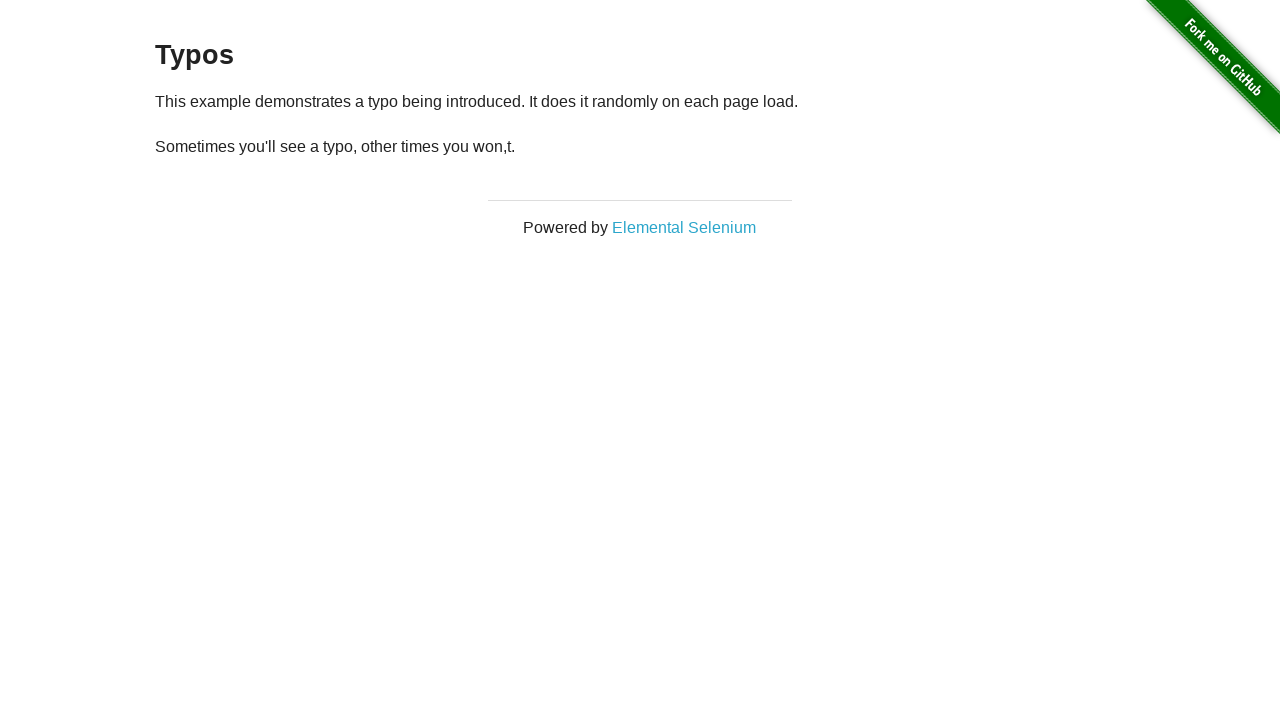

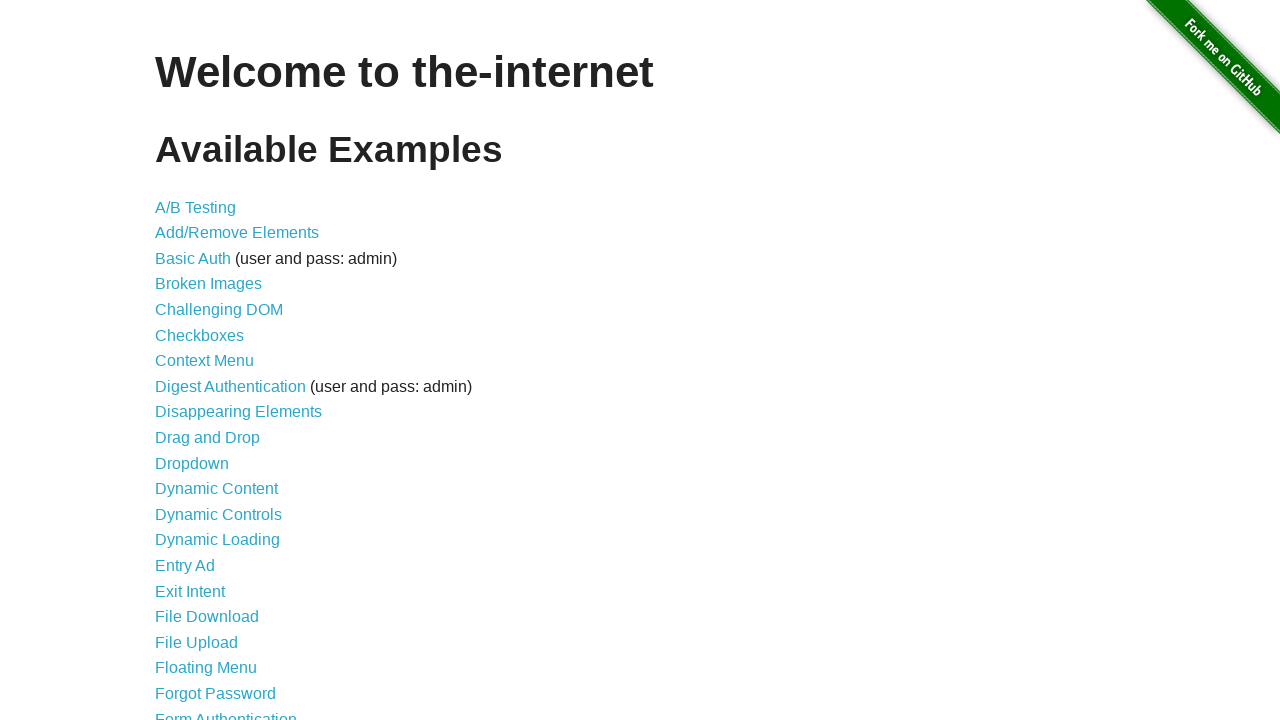